Tests handling of a prompt popup dialog by entering text into the prompt and accepting it

Starting URL: https://demoqa.com/alerts

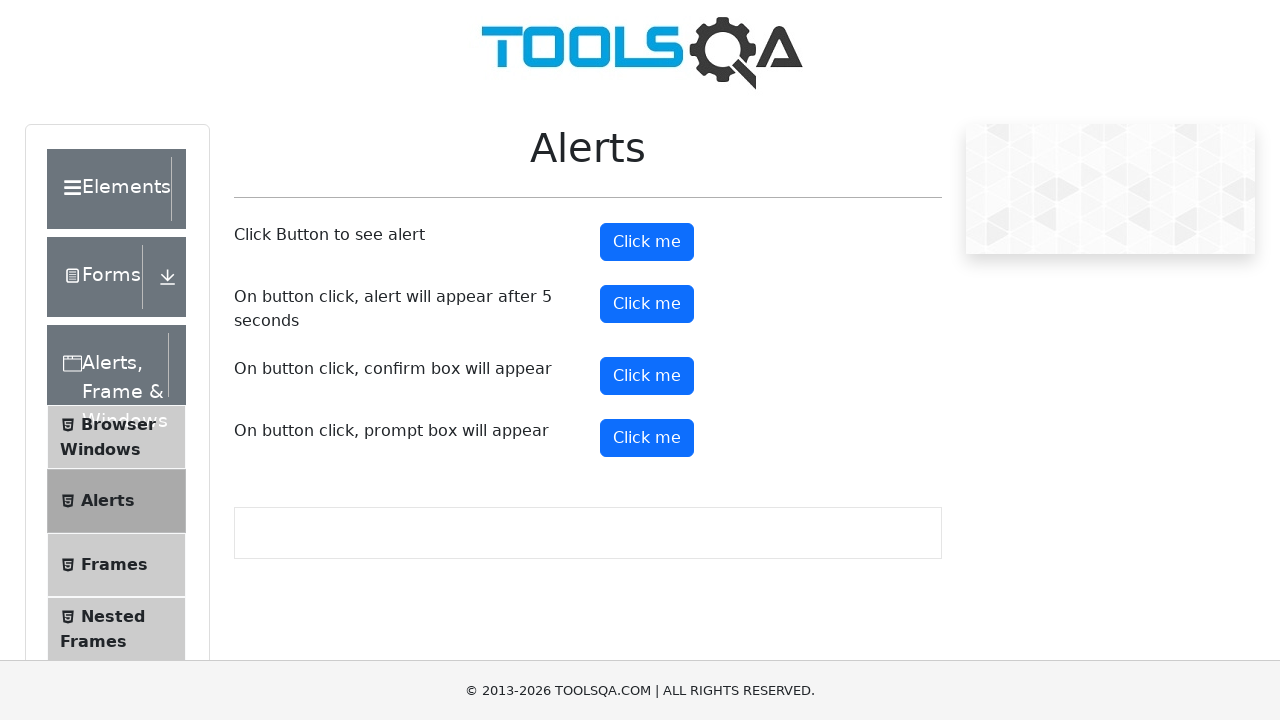

Set up dialog handler to accept prompt with text 'Welcome To Selenium'
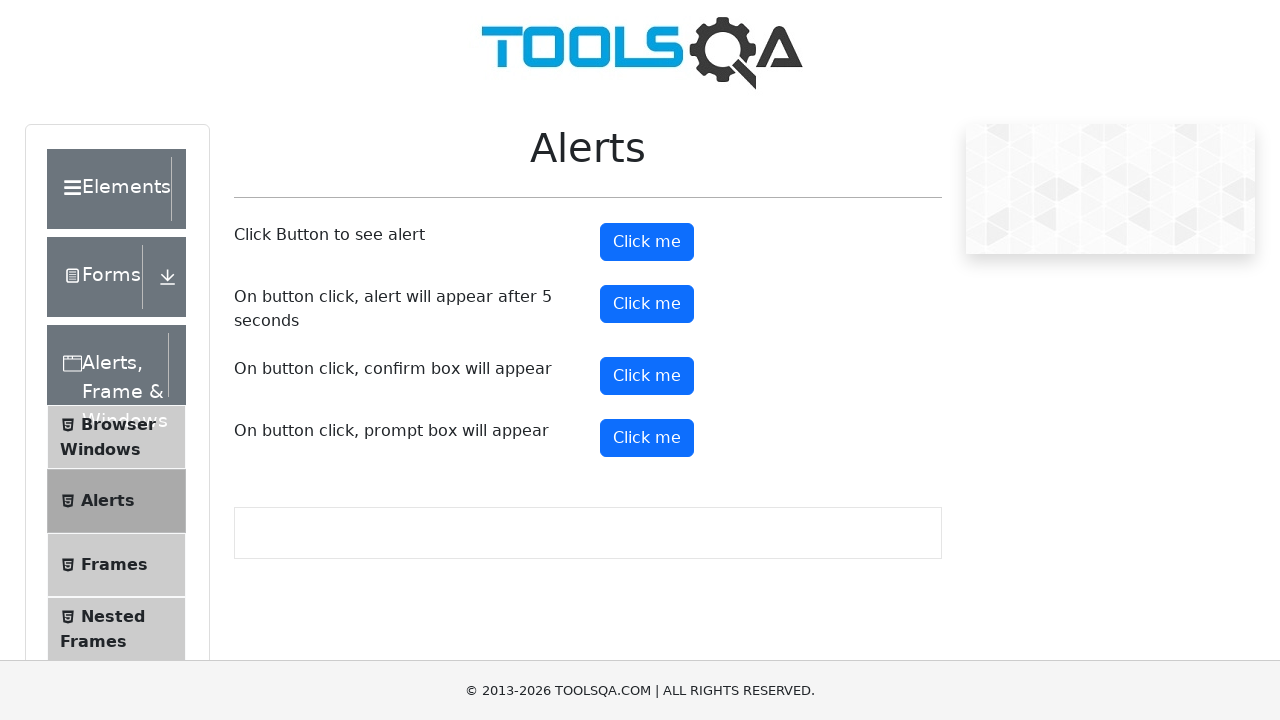

Scrolled down to see the prompt button
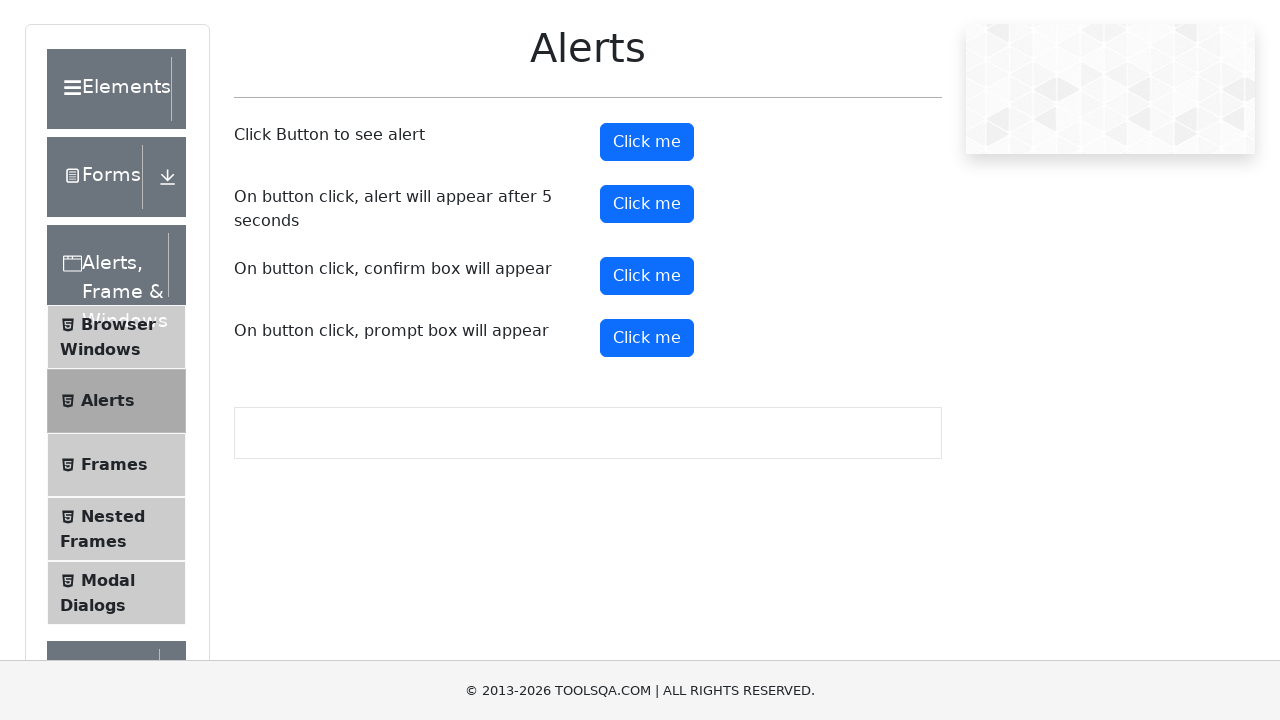

Clicked the prompt button to trigger the prompt dialog at (647, 338) on button#promtButton
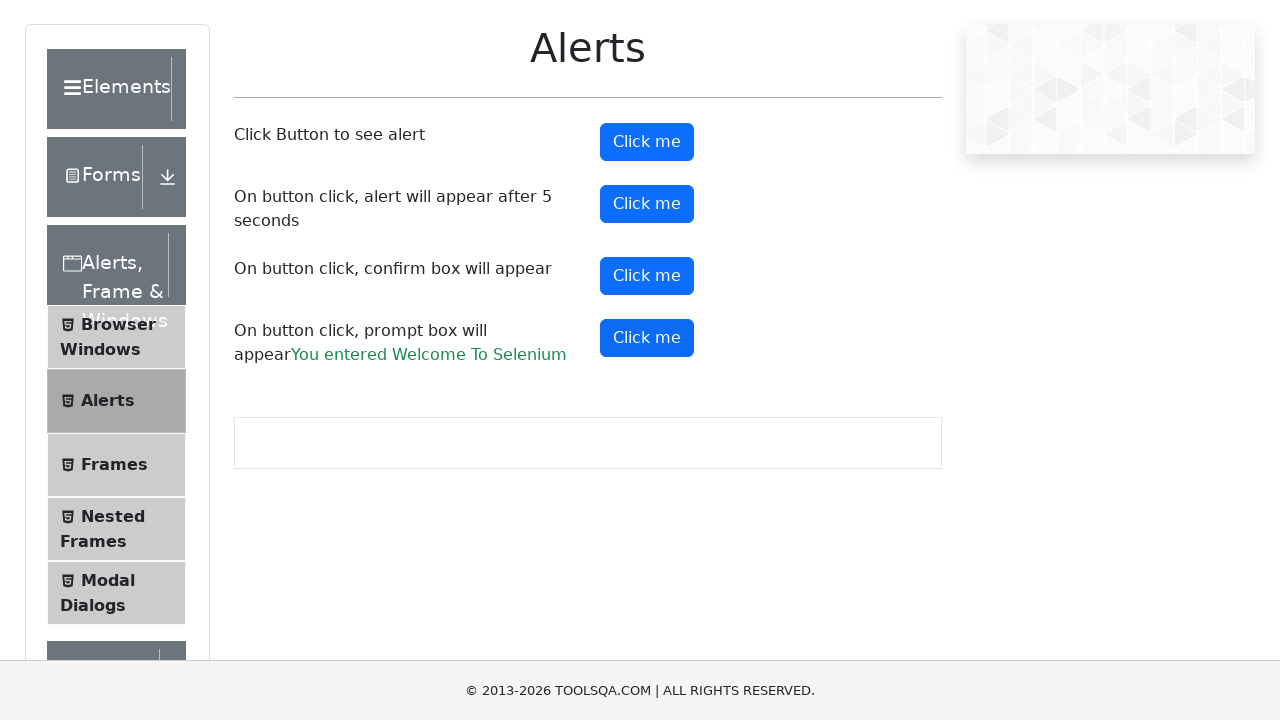

Waited for dialog handling to complete
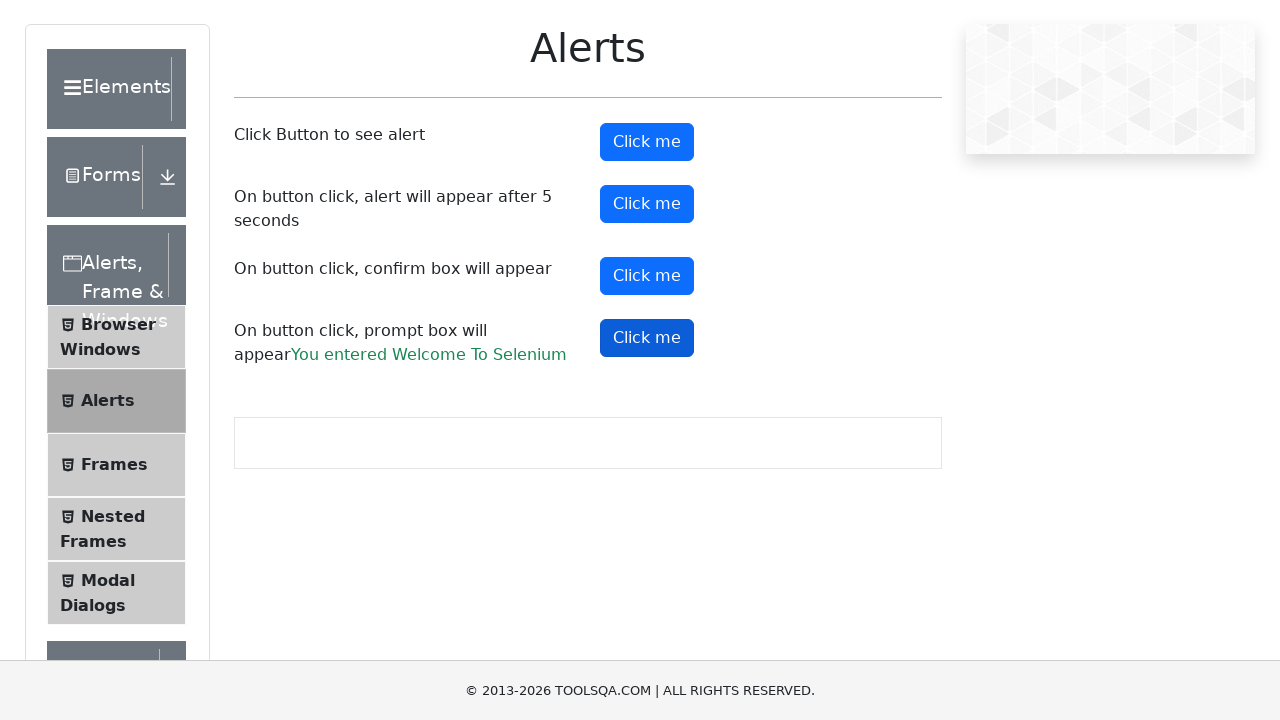

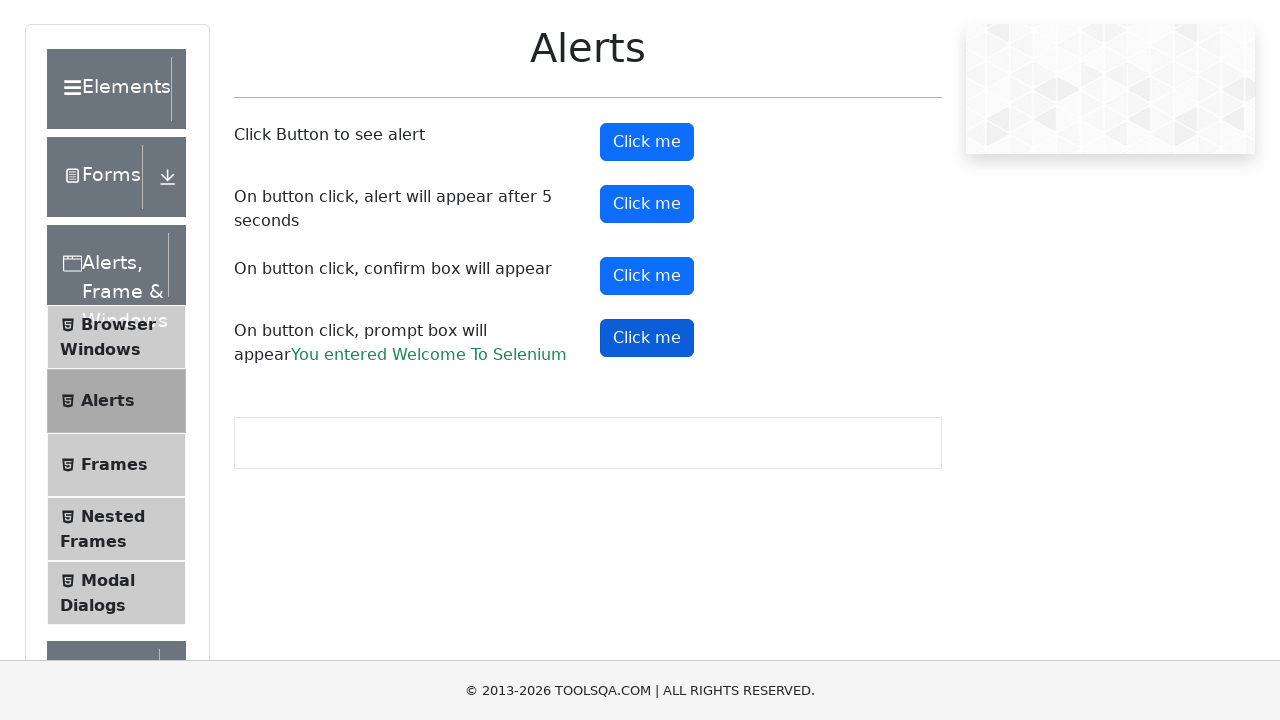